Tests scrolling down a long page by executing JavaScript to scroll by a specific pixel amount

Starting URL: https://bonigarcia.dev/selenium-webdriver-java/long-page.html

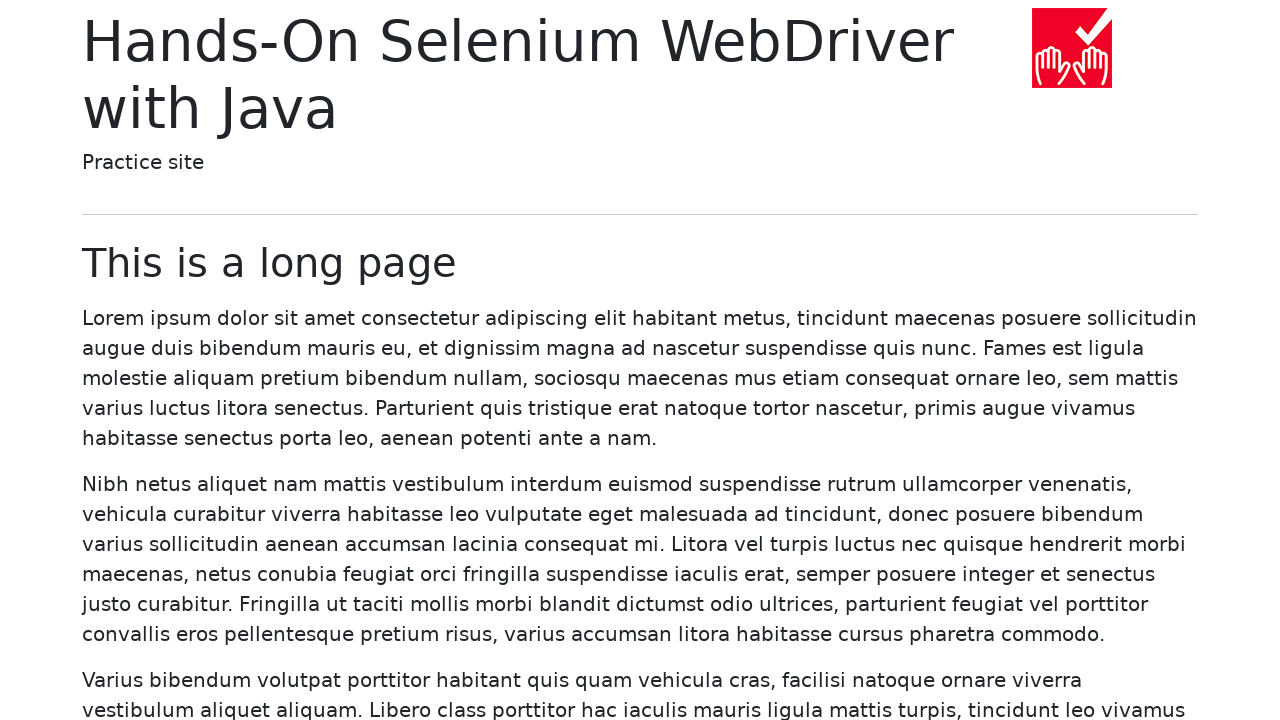

Navigated to long page test URL
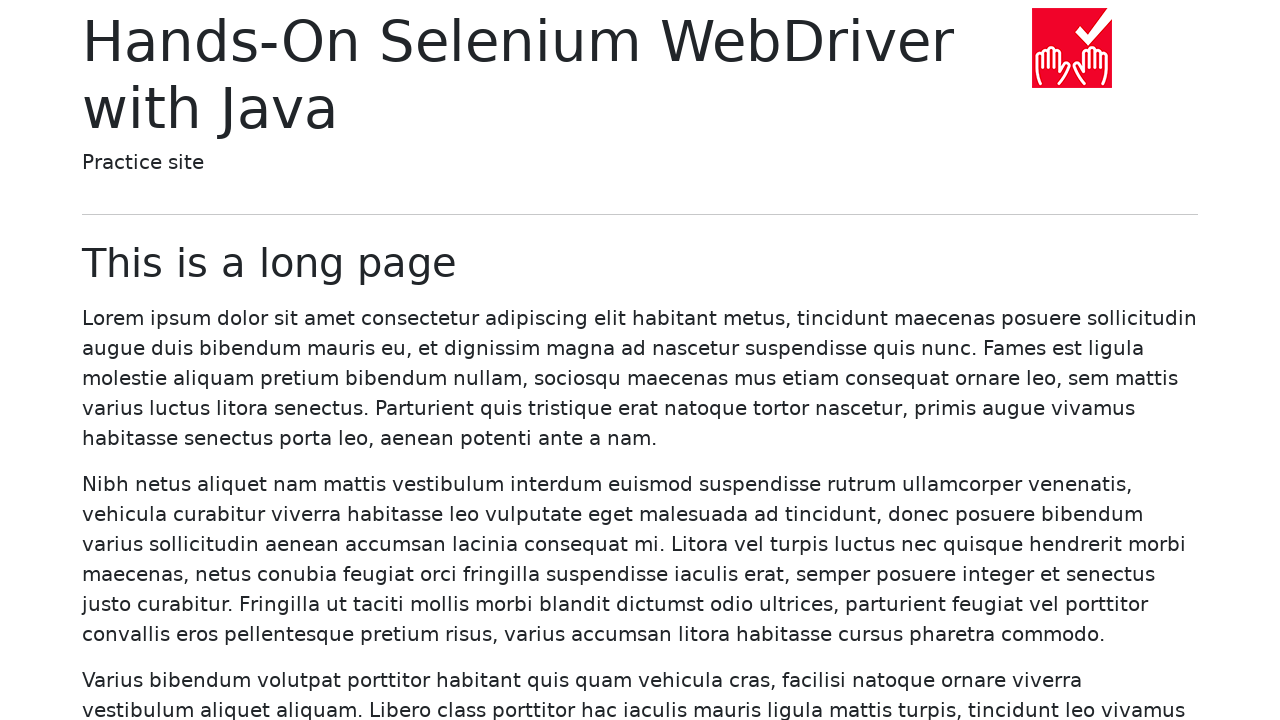

Scrolled down 1000 pixels using JavaScript
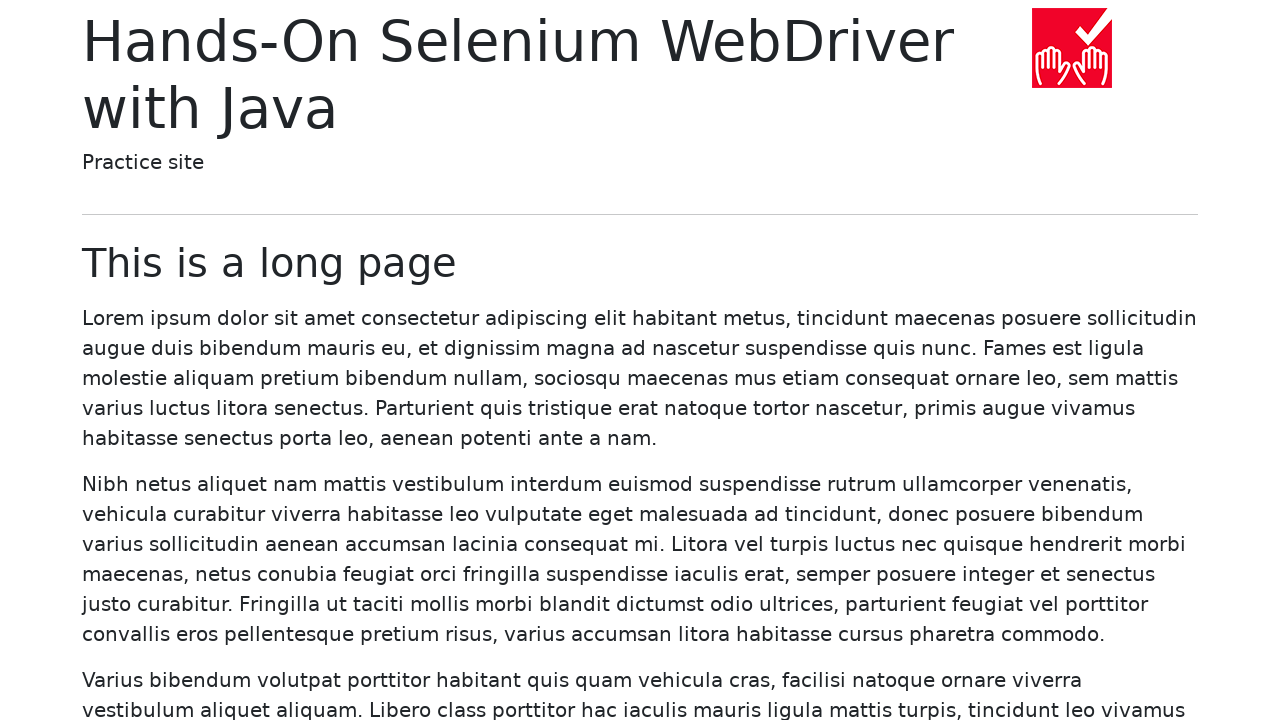

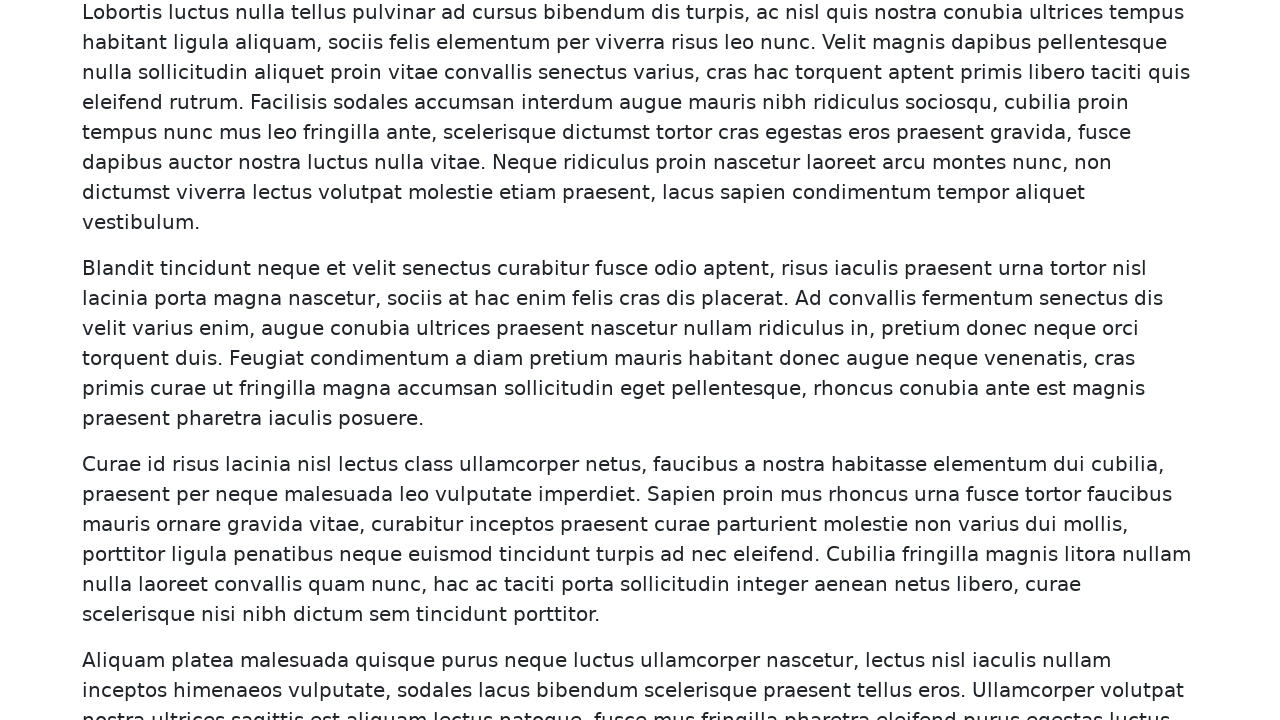